Tests lazy-loading pagination on an e-commerce site by scrolling down the page to trigger loading of additional product items.

Starting URL: https://www.aboutyou.com/c/women/clothing-20204

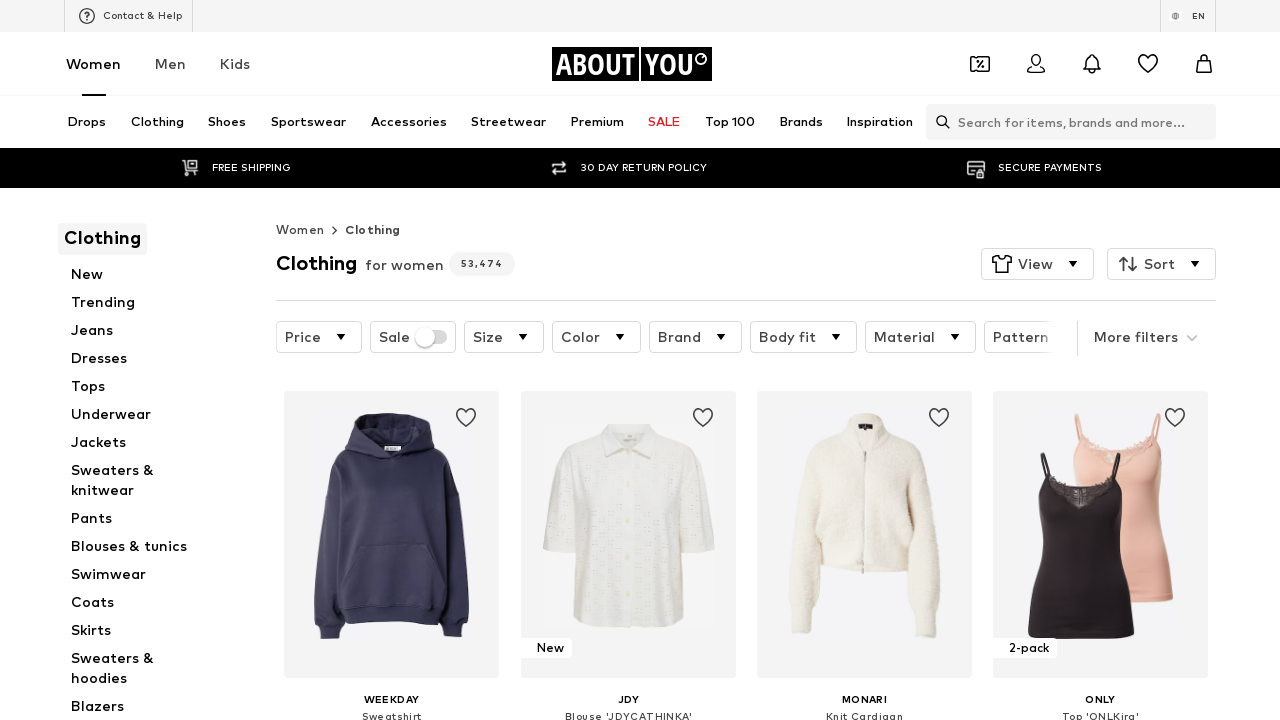

Waited for initial product tiles to load
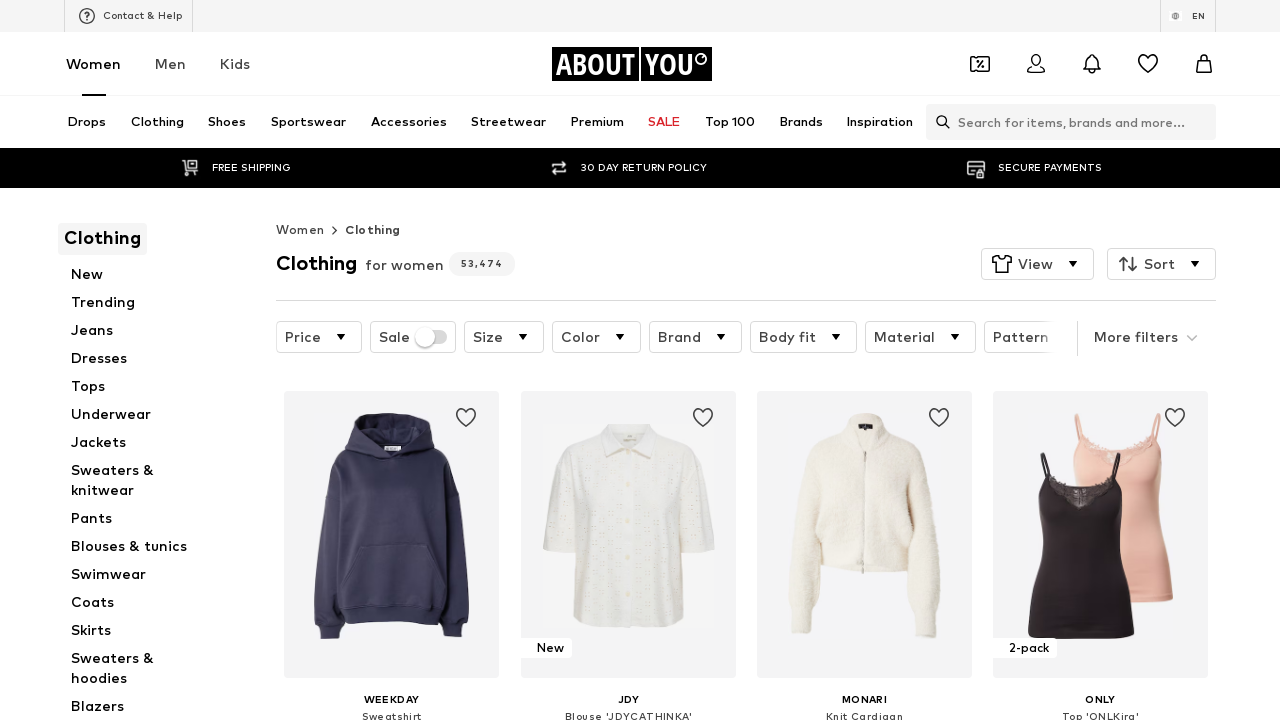

Retrieved initial product count: 30 products
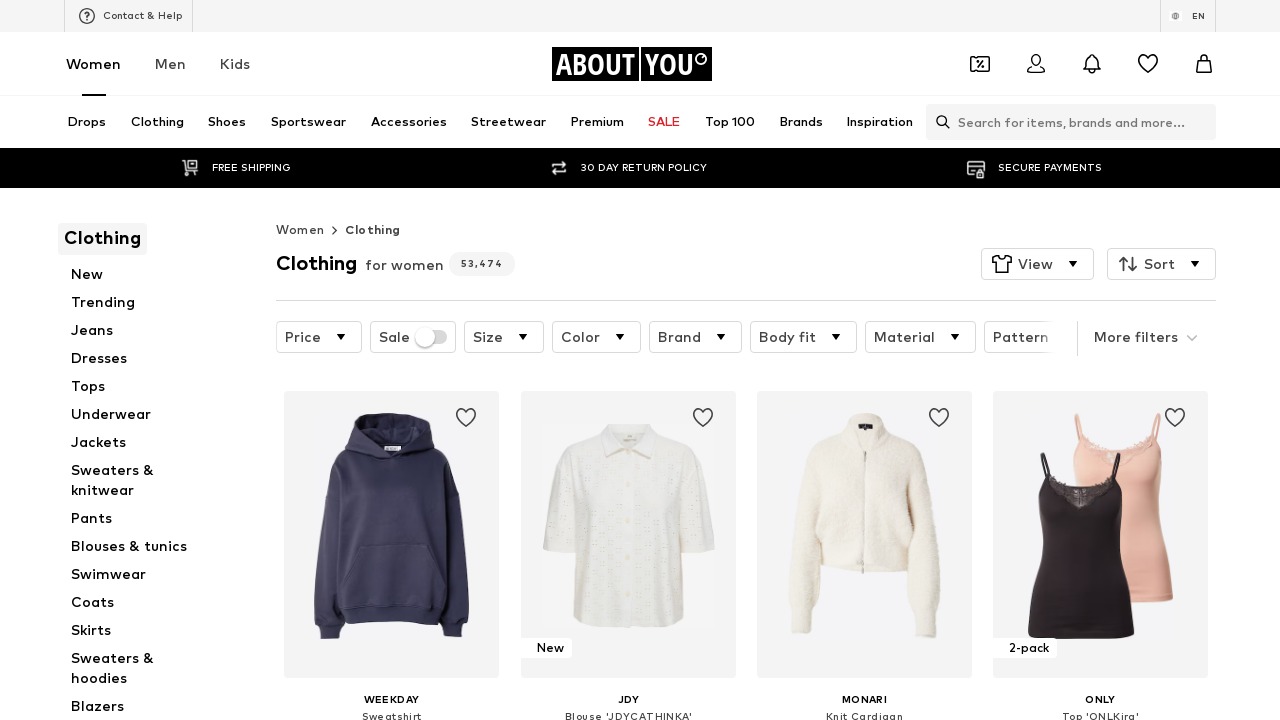

Scrolled down 500px to trigger lazy loading
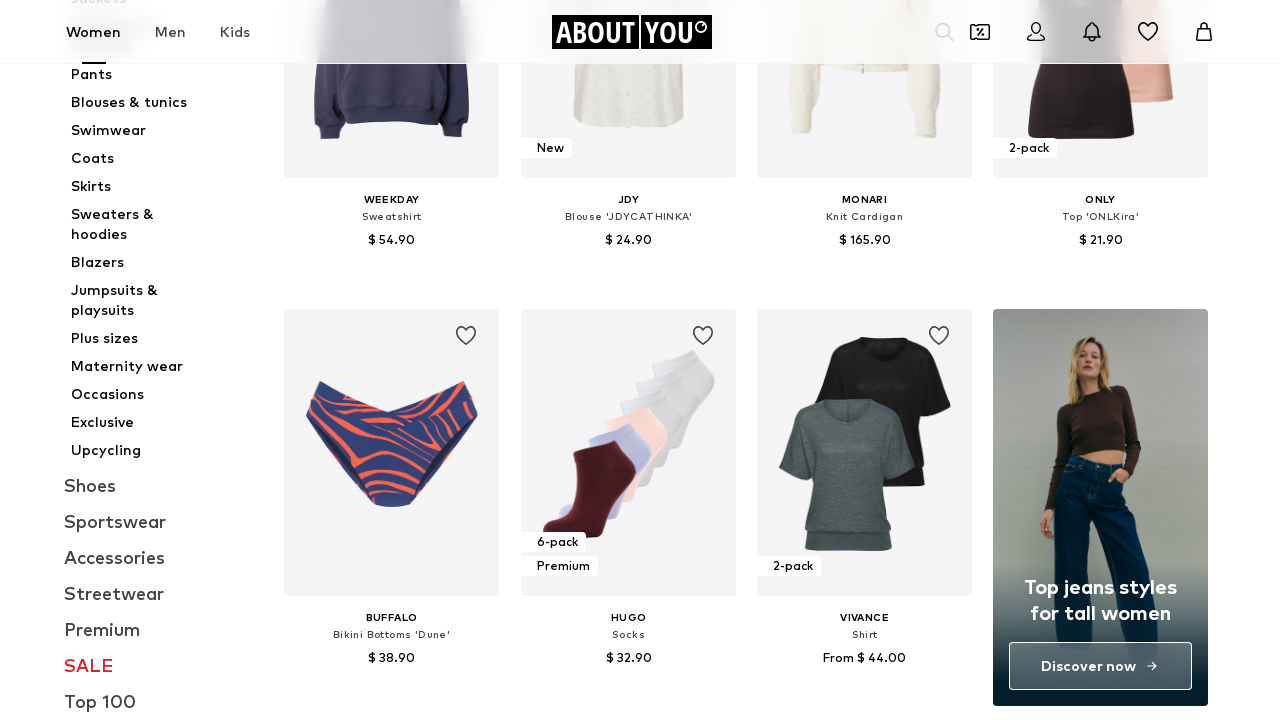

Waited 1000ms for products to load
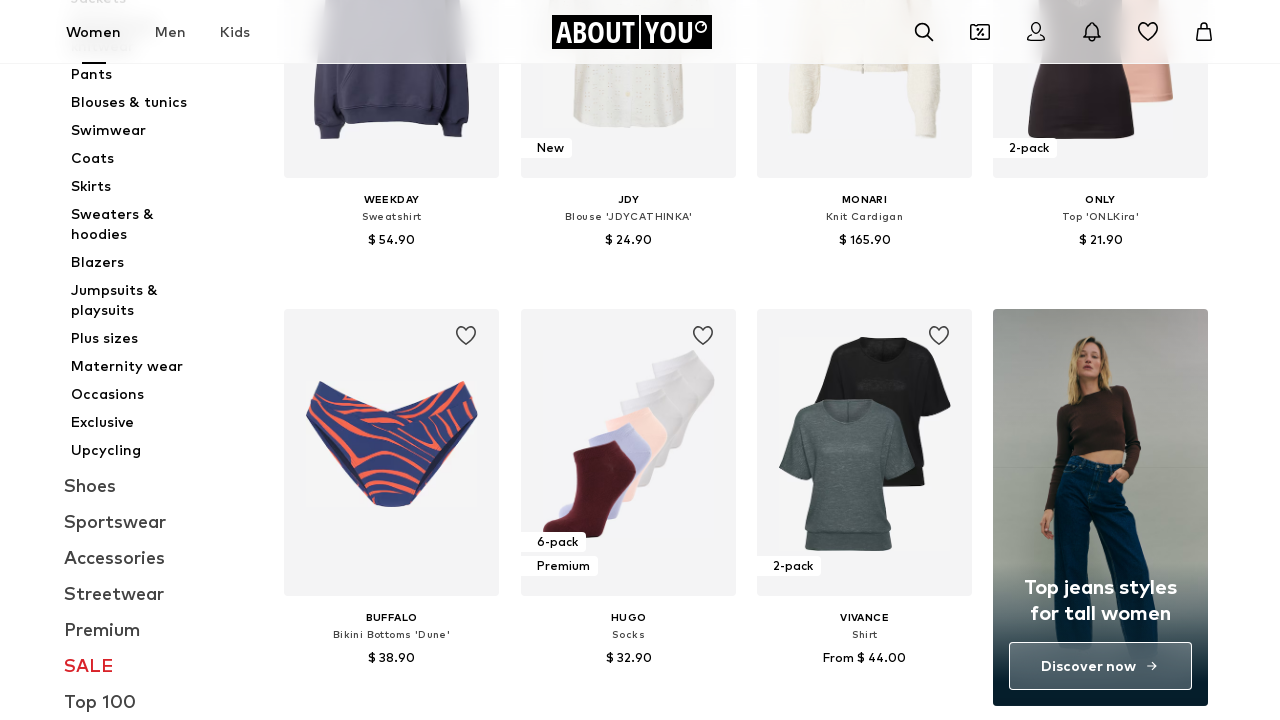

Scrolled down another 500px
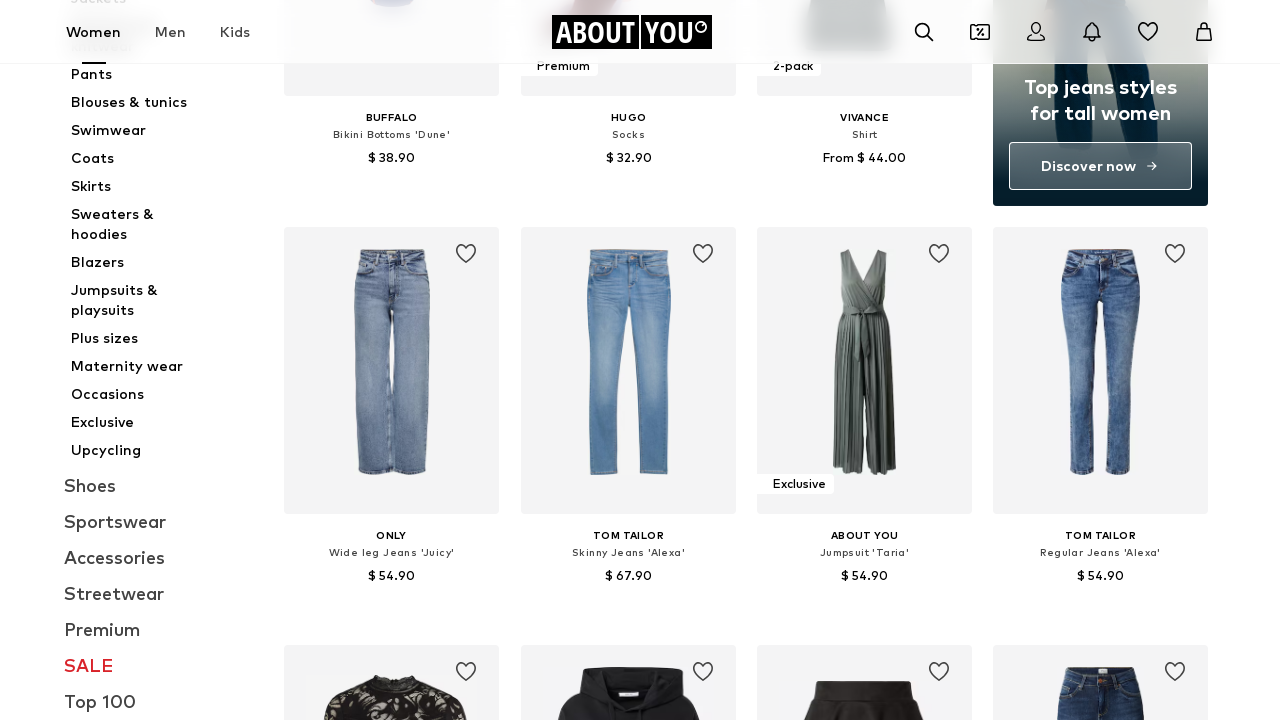

Waited 1000ms for products to load
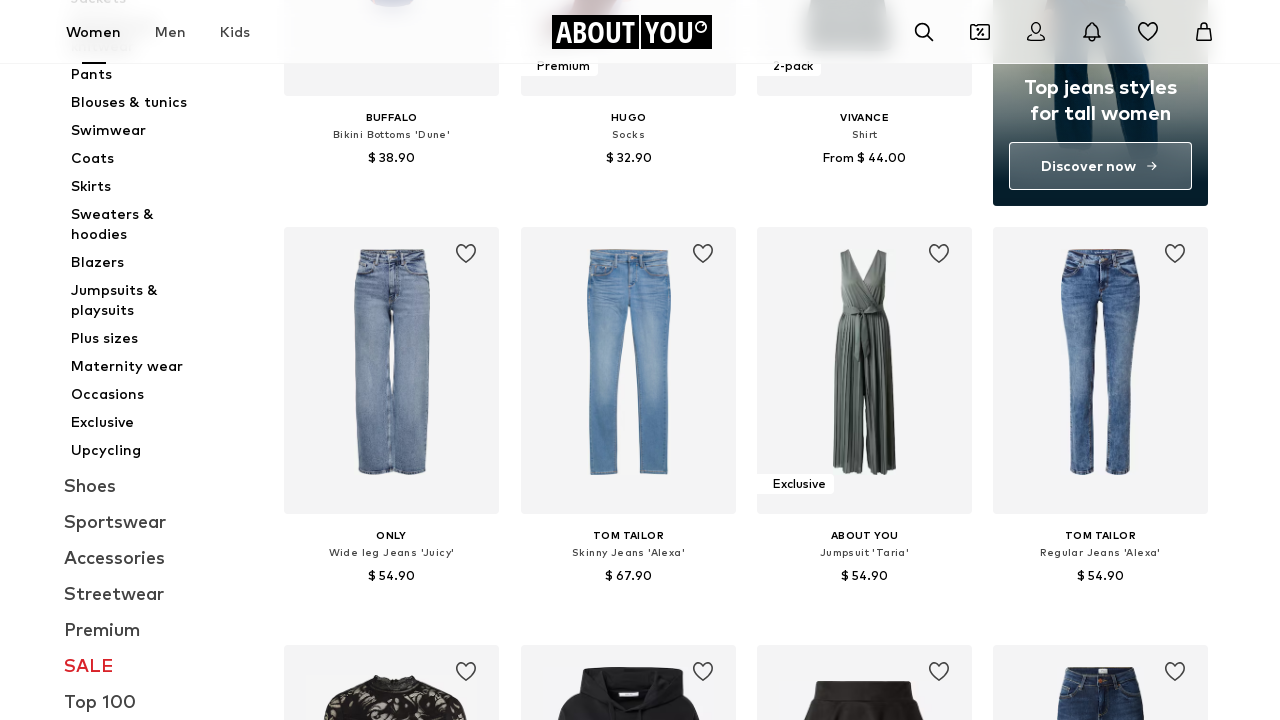

Scrolled down another 500px
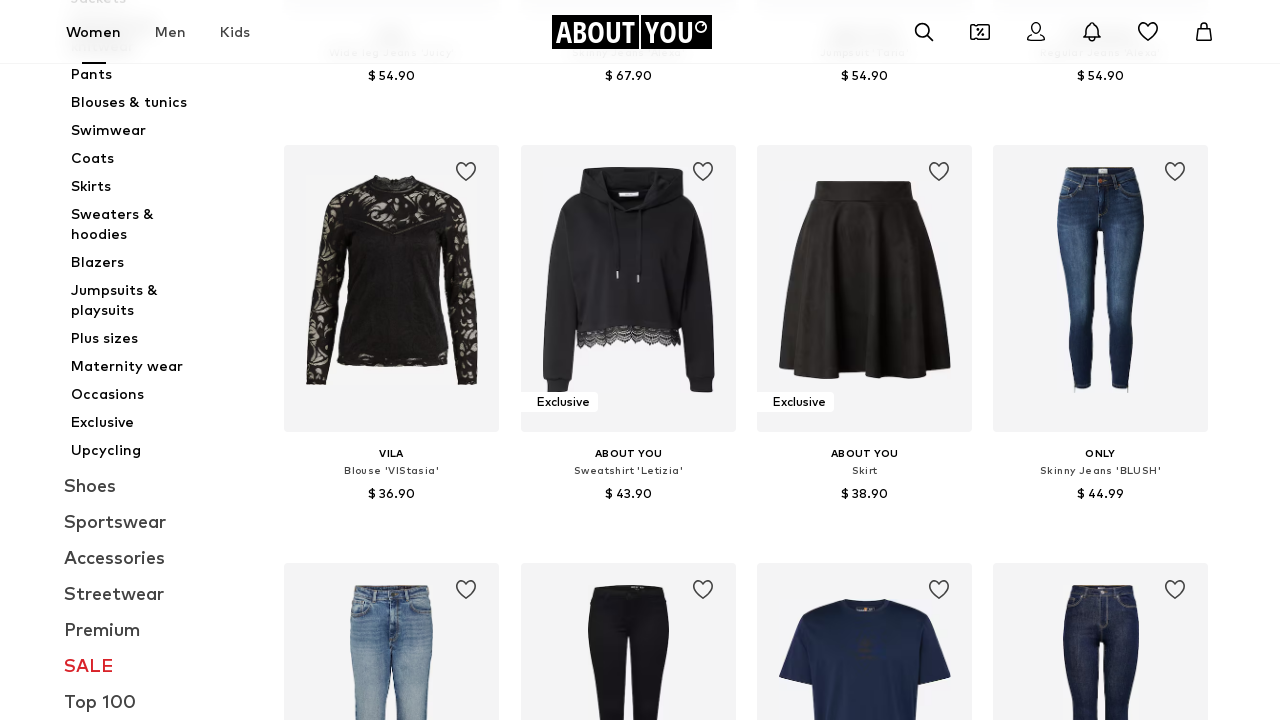

Waited 1000ms for products to load
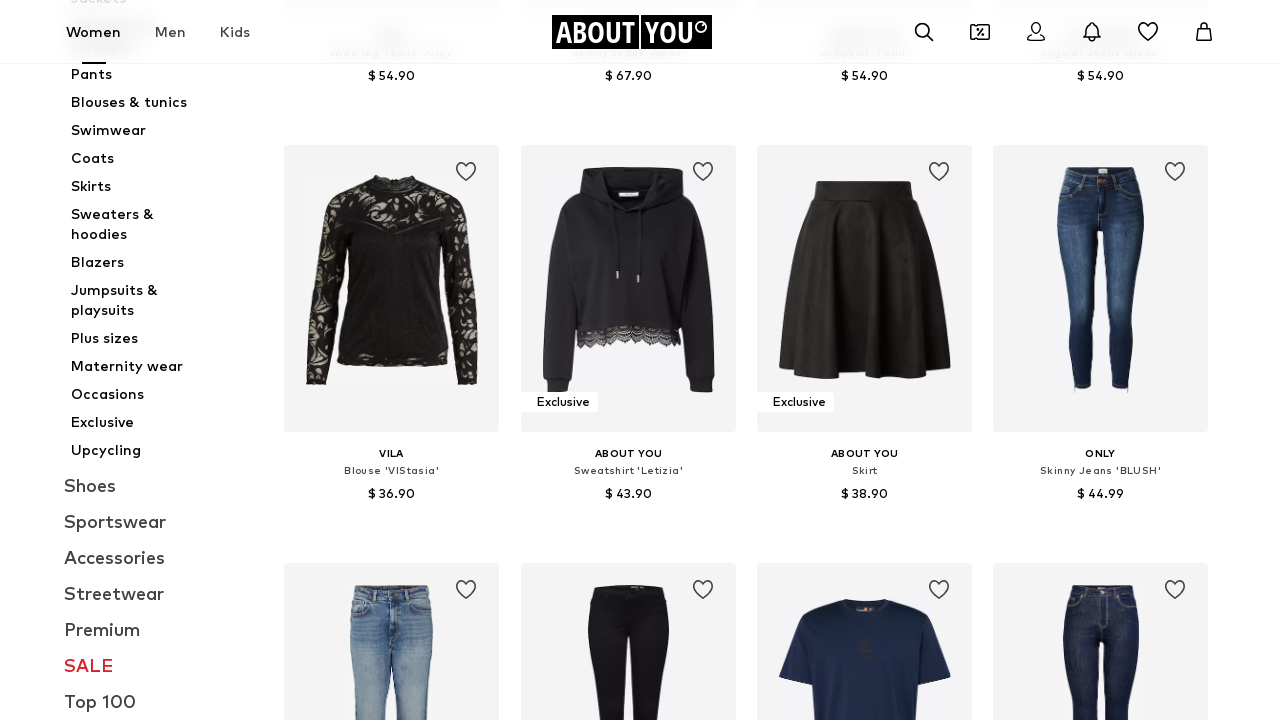

Scrolled down another 500px
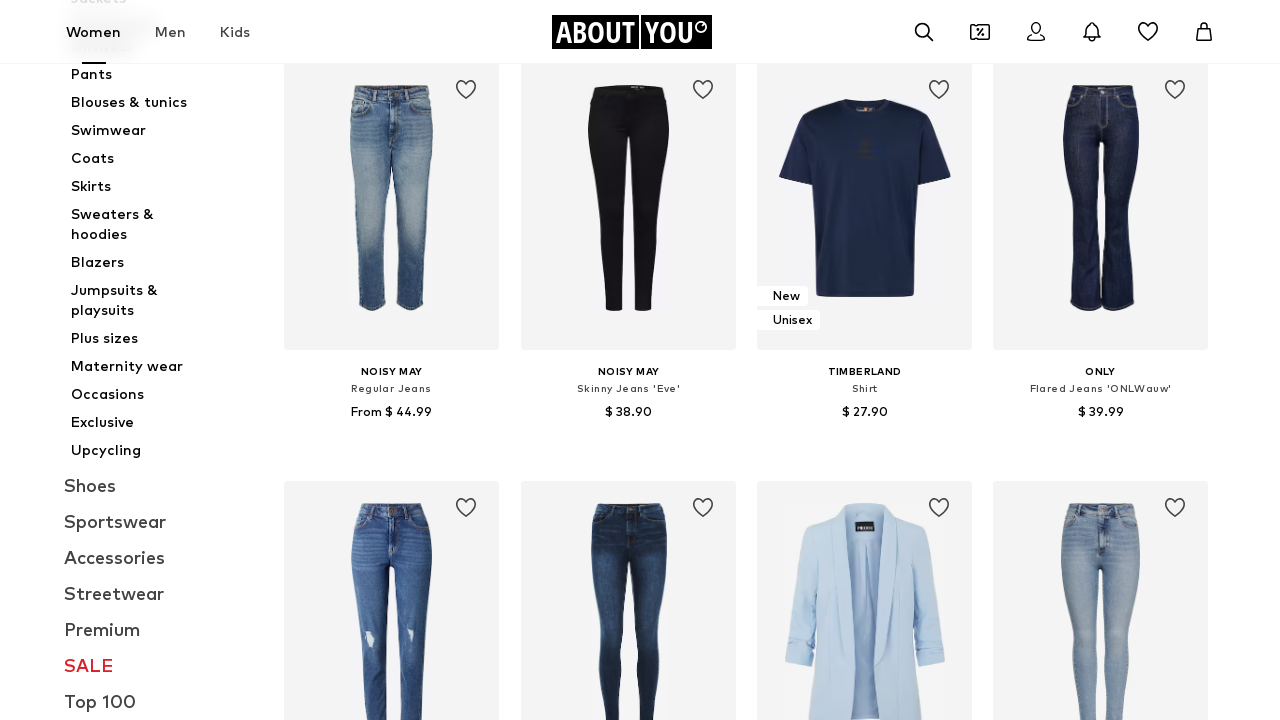

Waited 1000ms for products to load
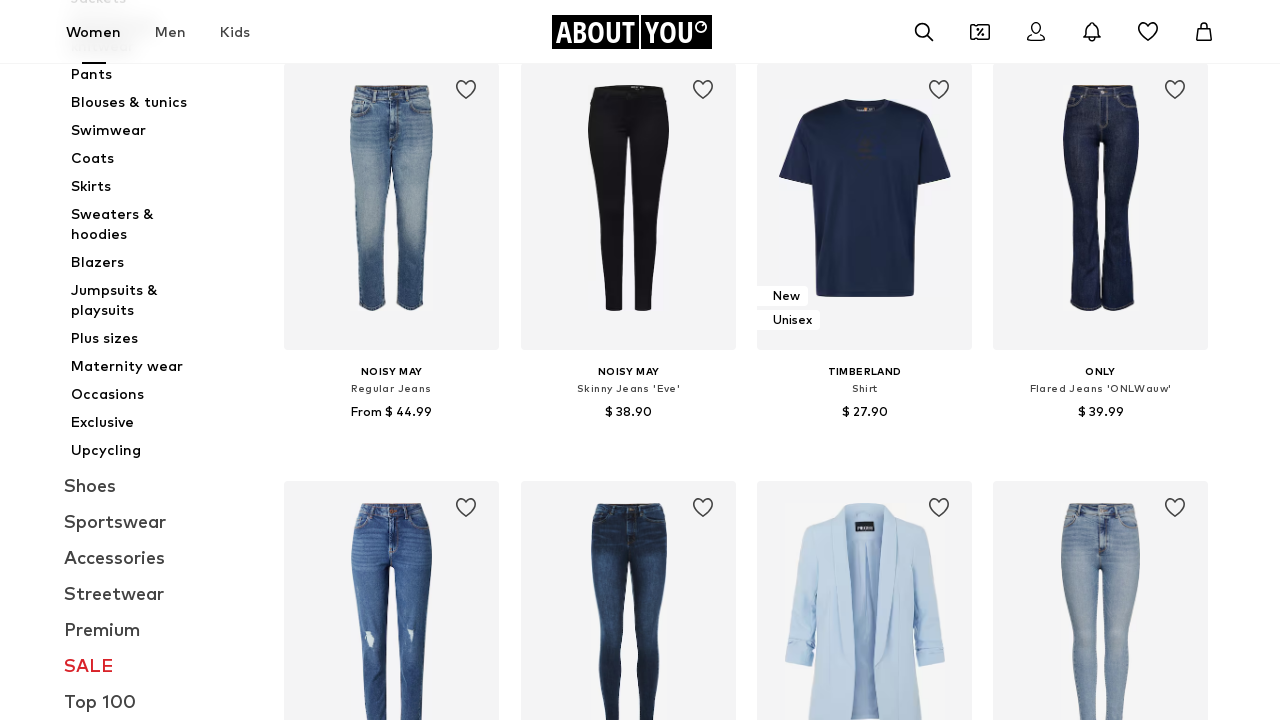

Scrolled down another 500px
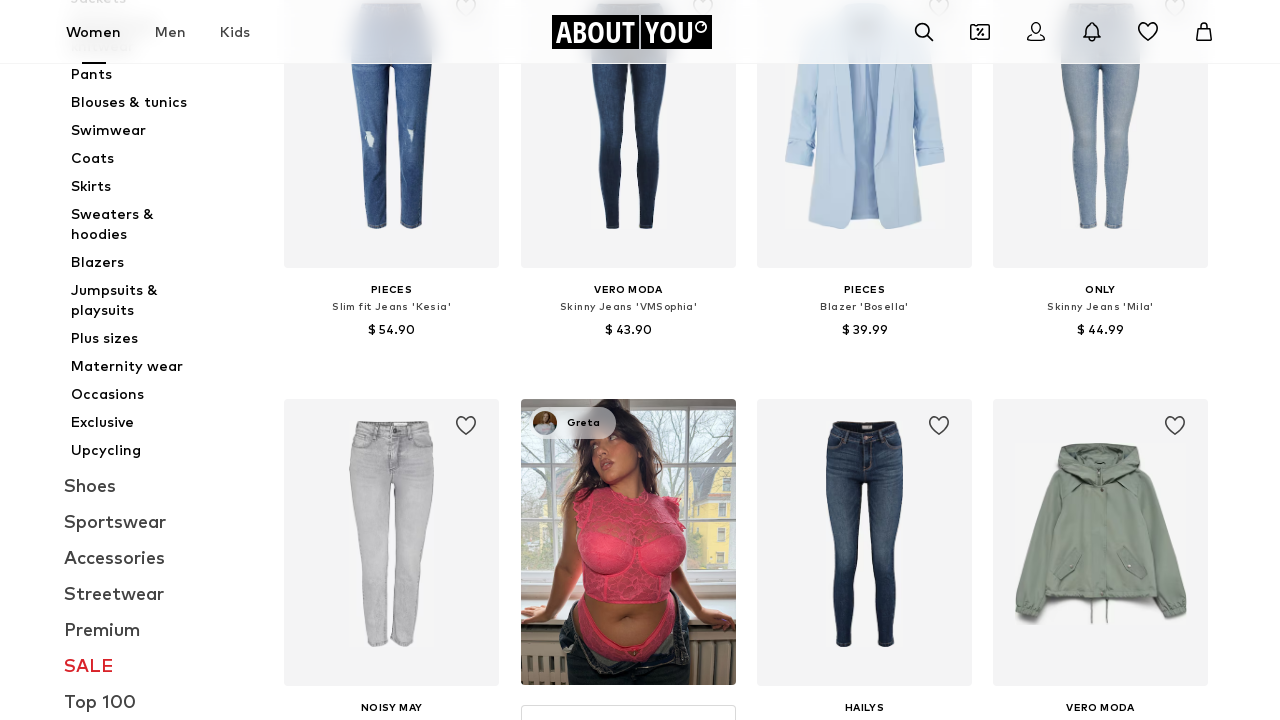

Waited 1000ms for products to load
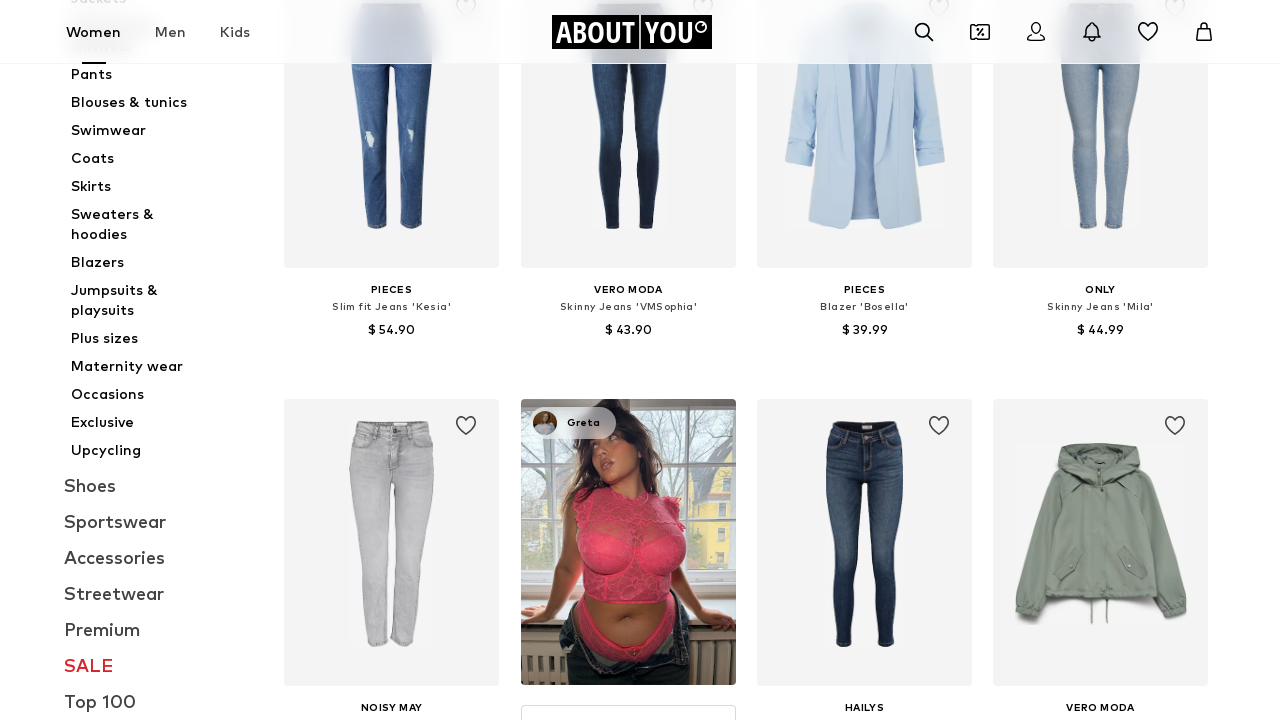

Verified product tiles are present after scrolling
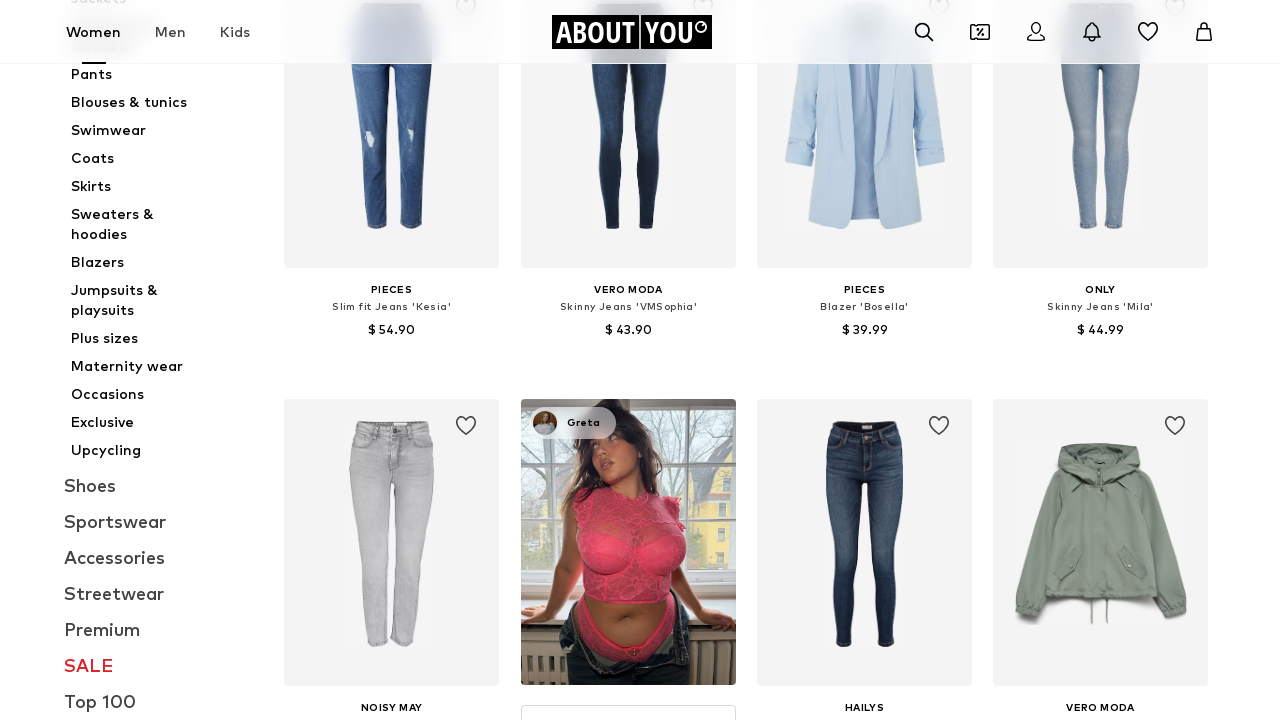

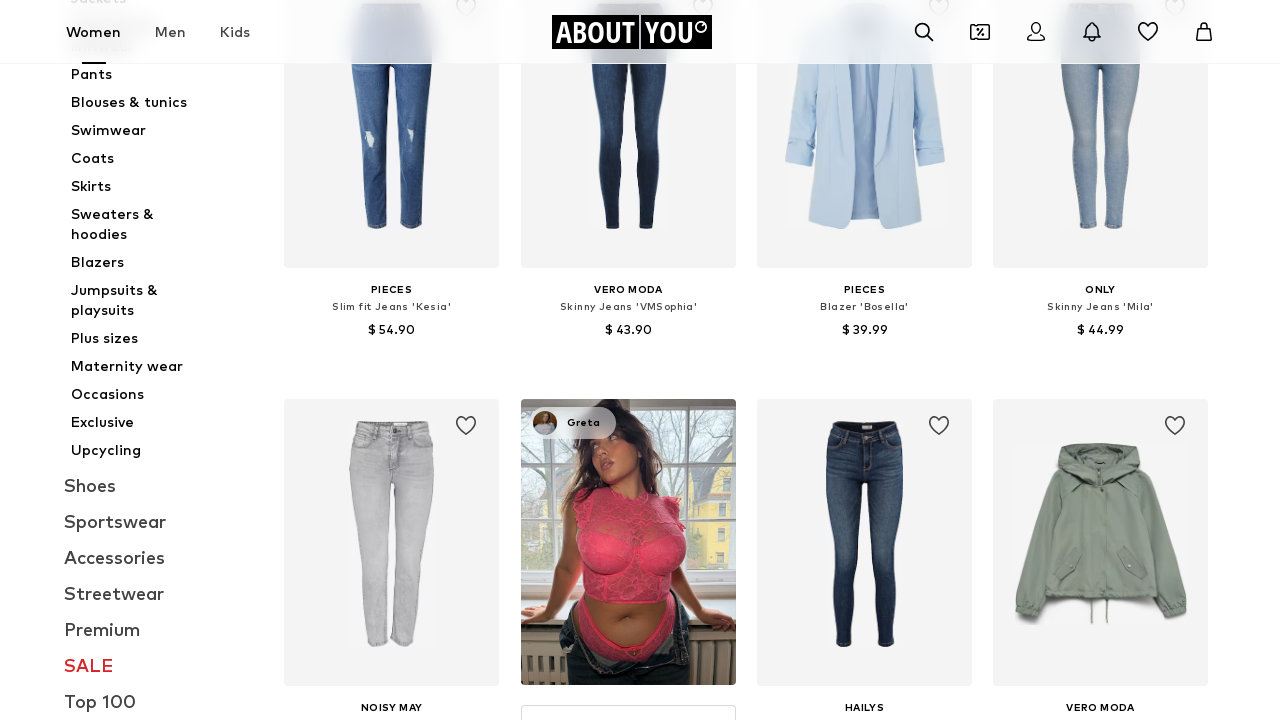